Tests browser window/tab handling by clicking to open a new tabbed window, switching to the child window, then switching back to the parent window.

Starting URL: https://demo.automationtesting.in/Windows.html

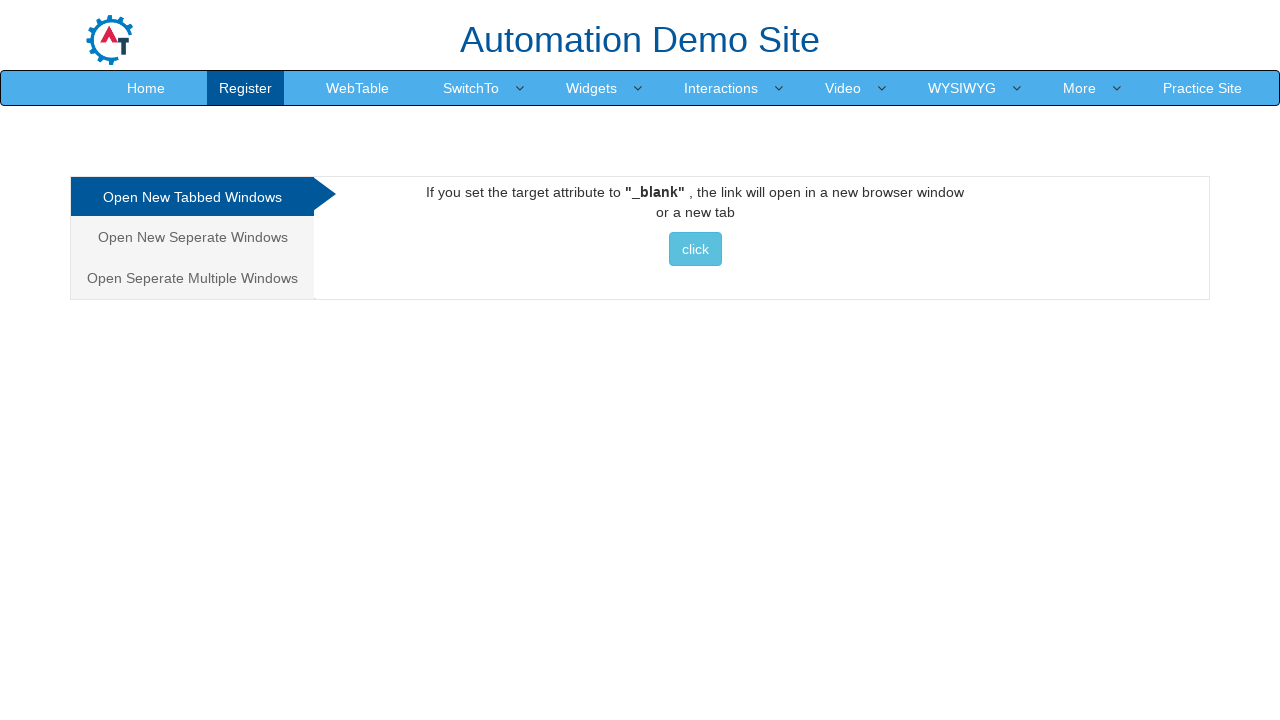

Clicked on 'Open New Tabbed Windows' link at (192, 197) on xpath=//a[contains(text(),'Open New Tabbed Windows')]
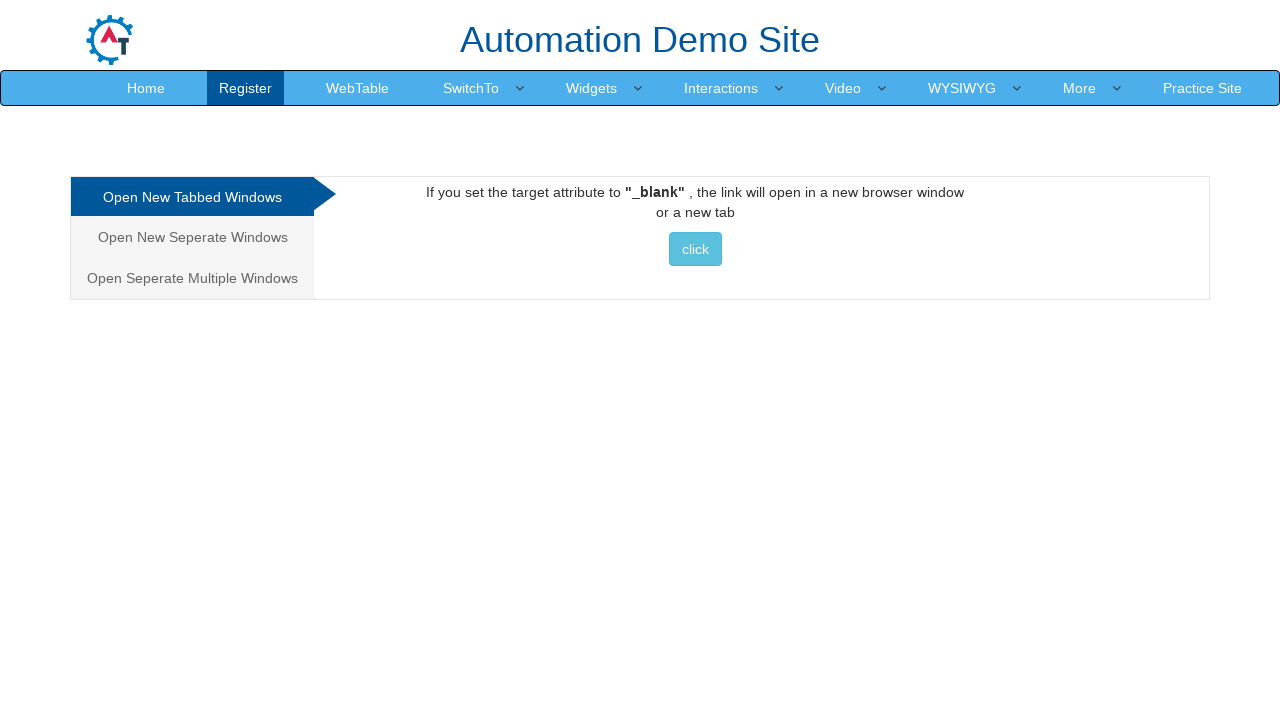

Stored reference to parent page
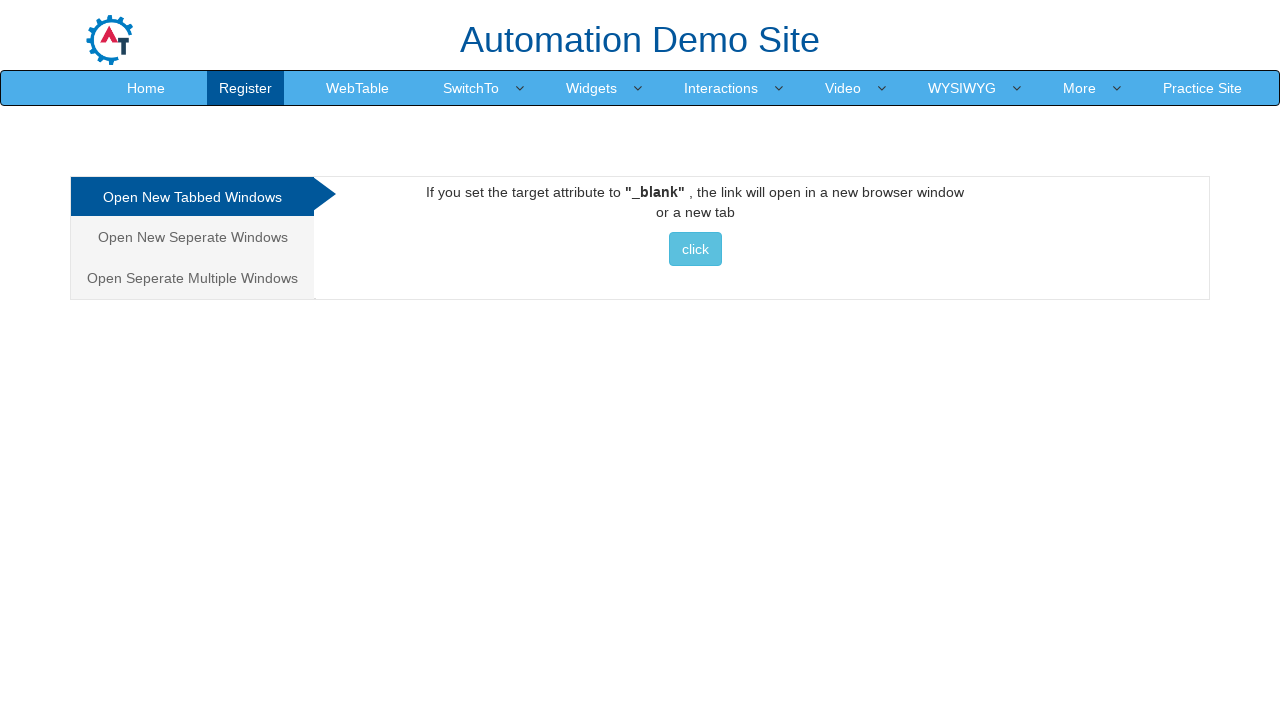

Clicked button to open new tabbed window at (695, 249) on xpath=//a/button[contains(text(),'click')]
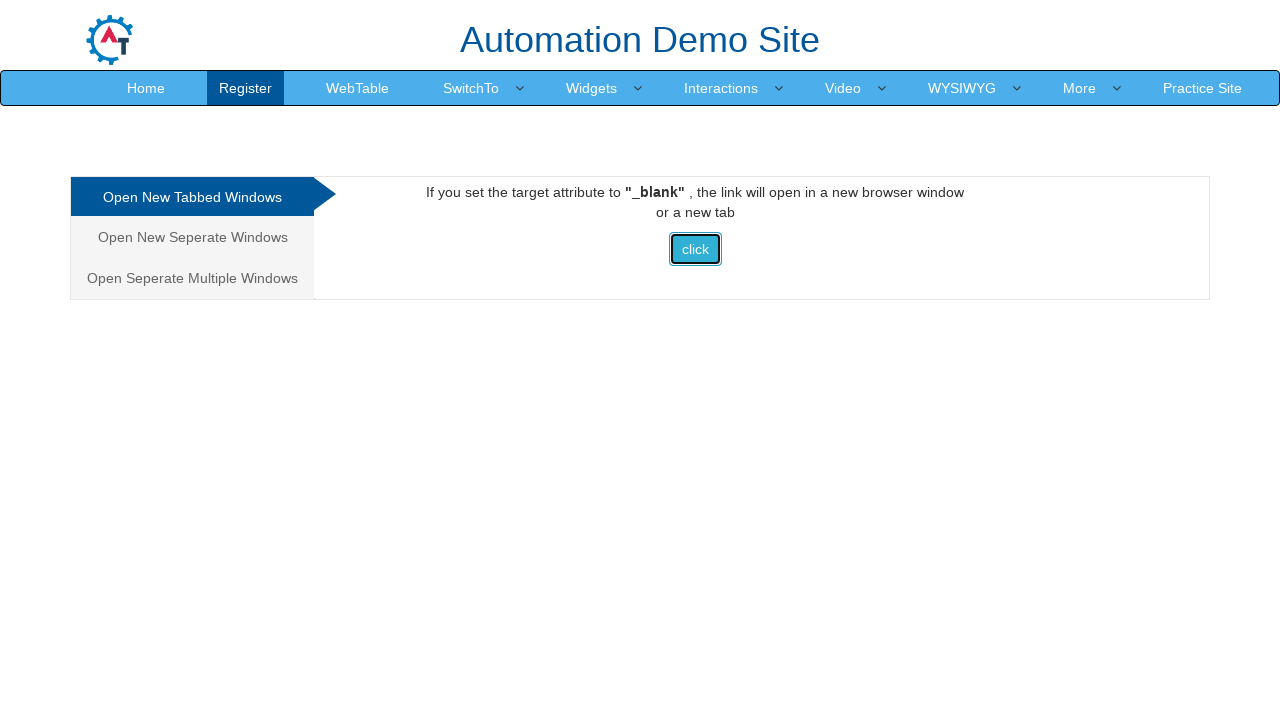

Retrieved new child page/tab reference
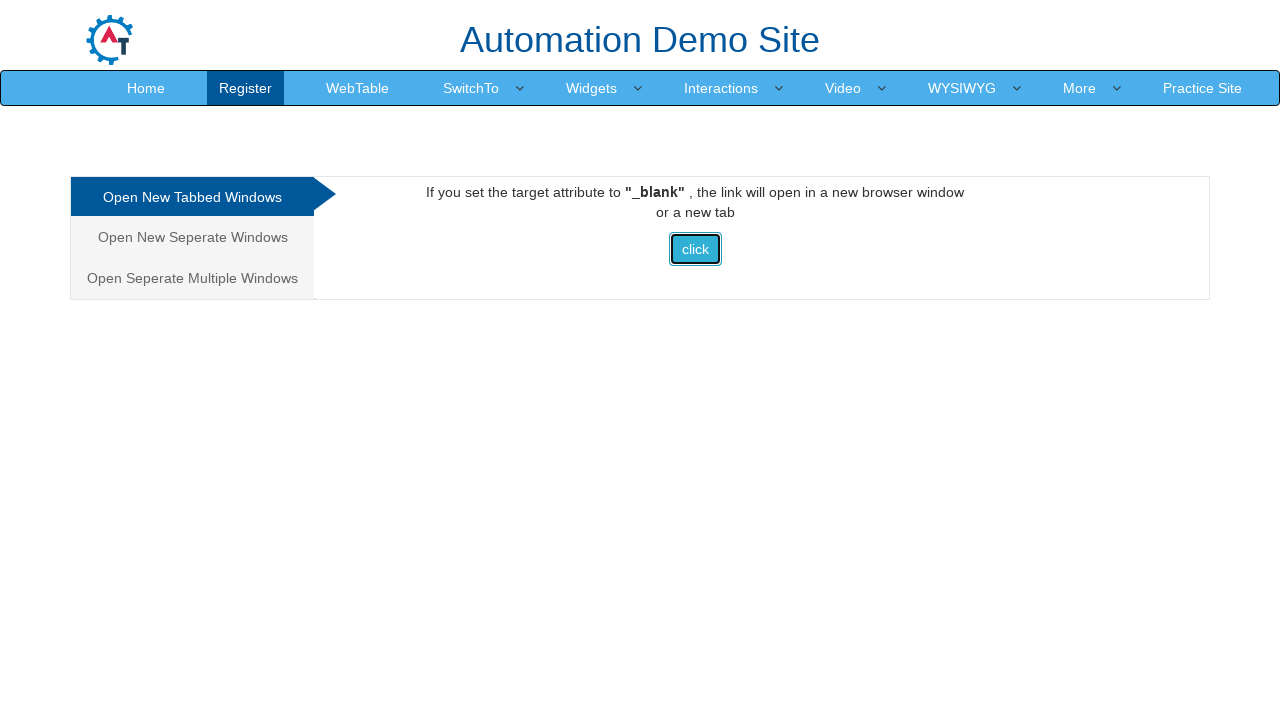

Child page finished loading
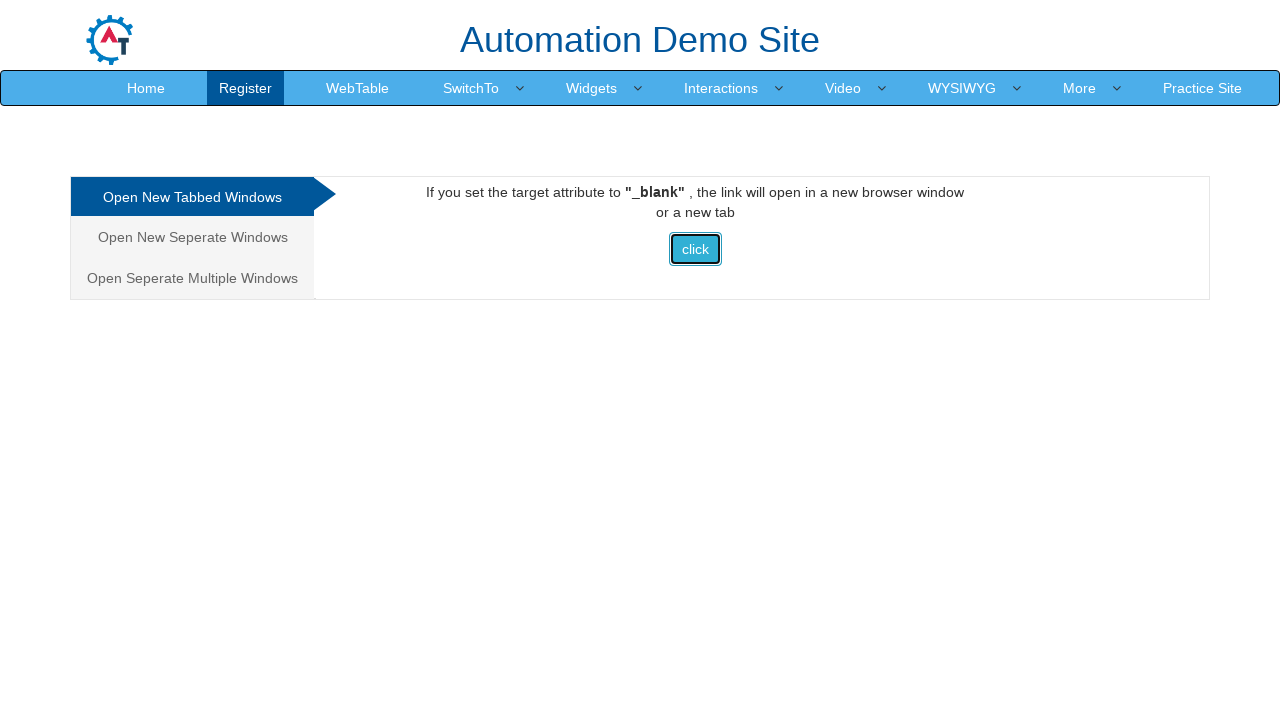

Retrieved parent page title: Frames & windows
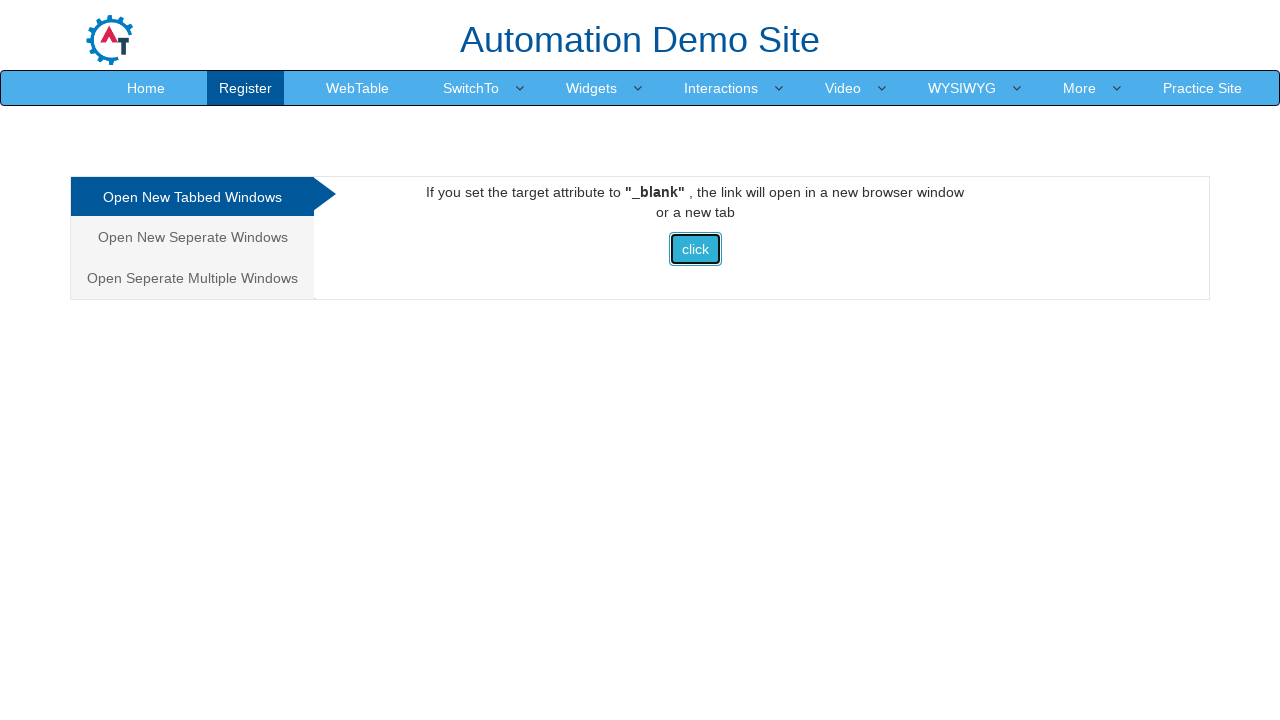

Retrieved child page title: Selenium
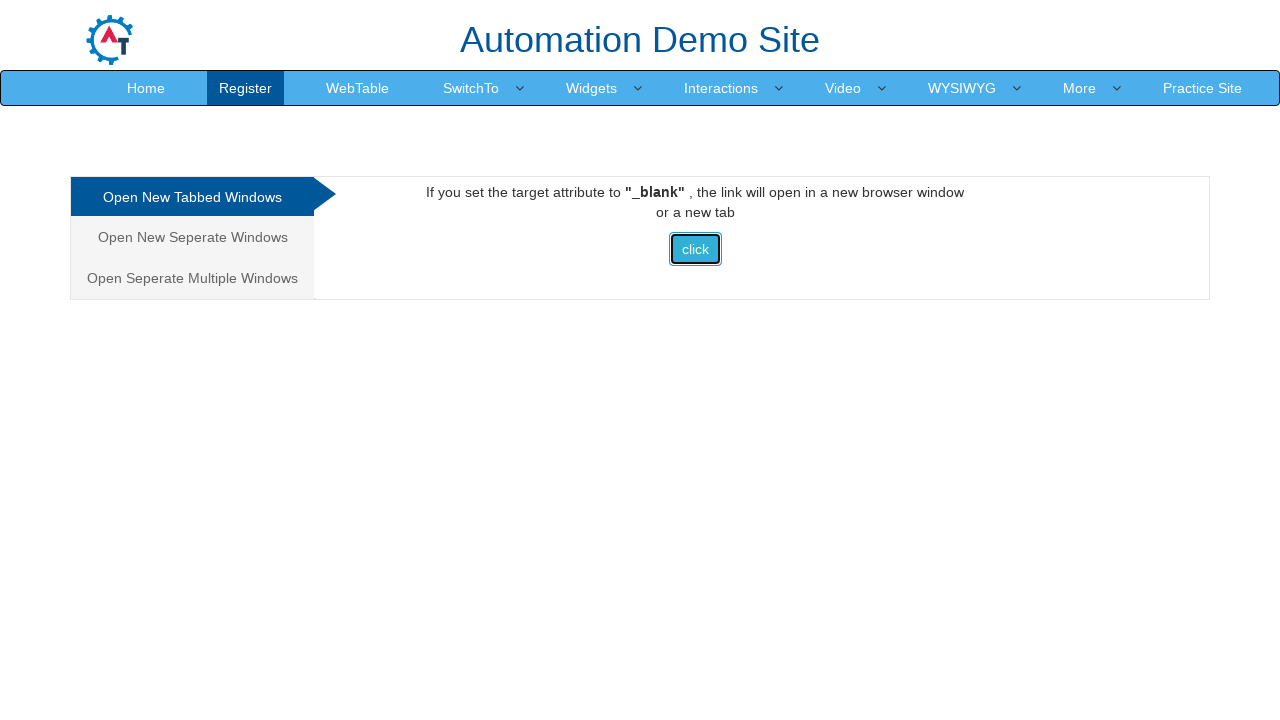

Switched focus back to parent page
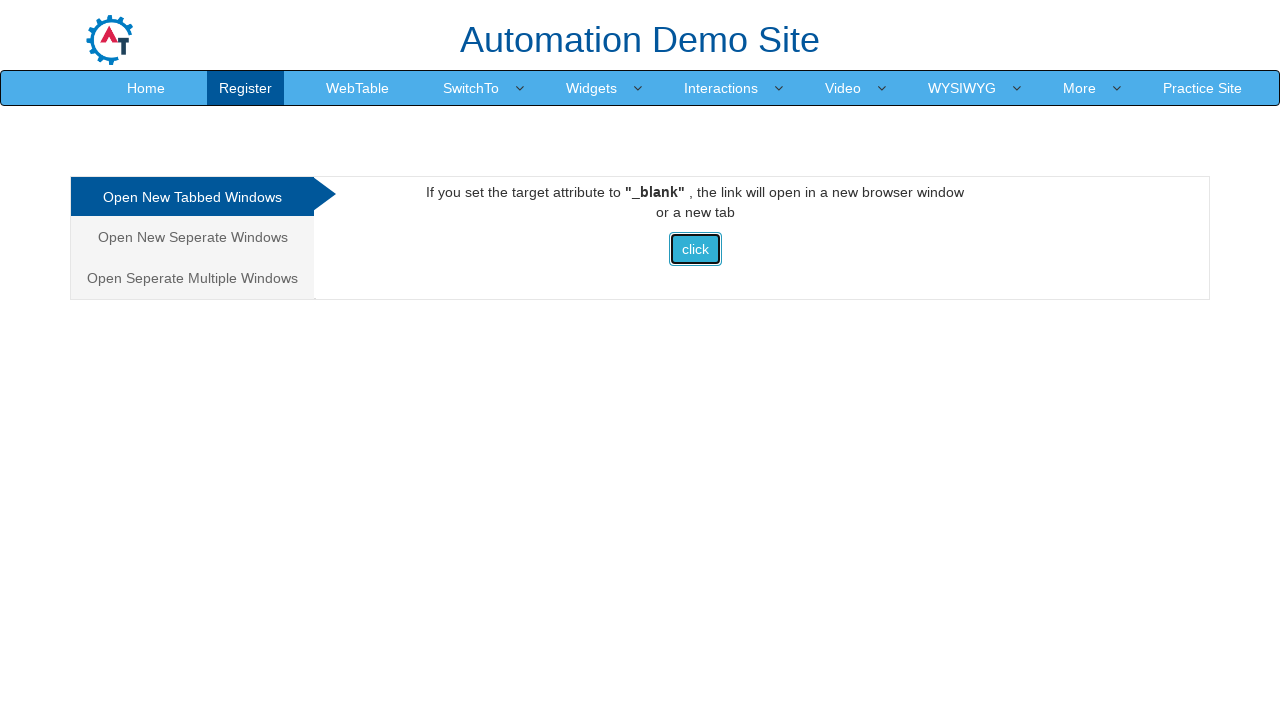

Confirmed parent page is active - title: Frames & windows
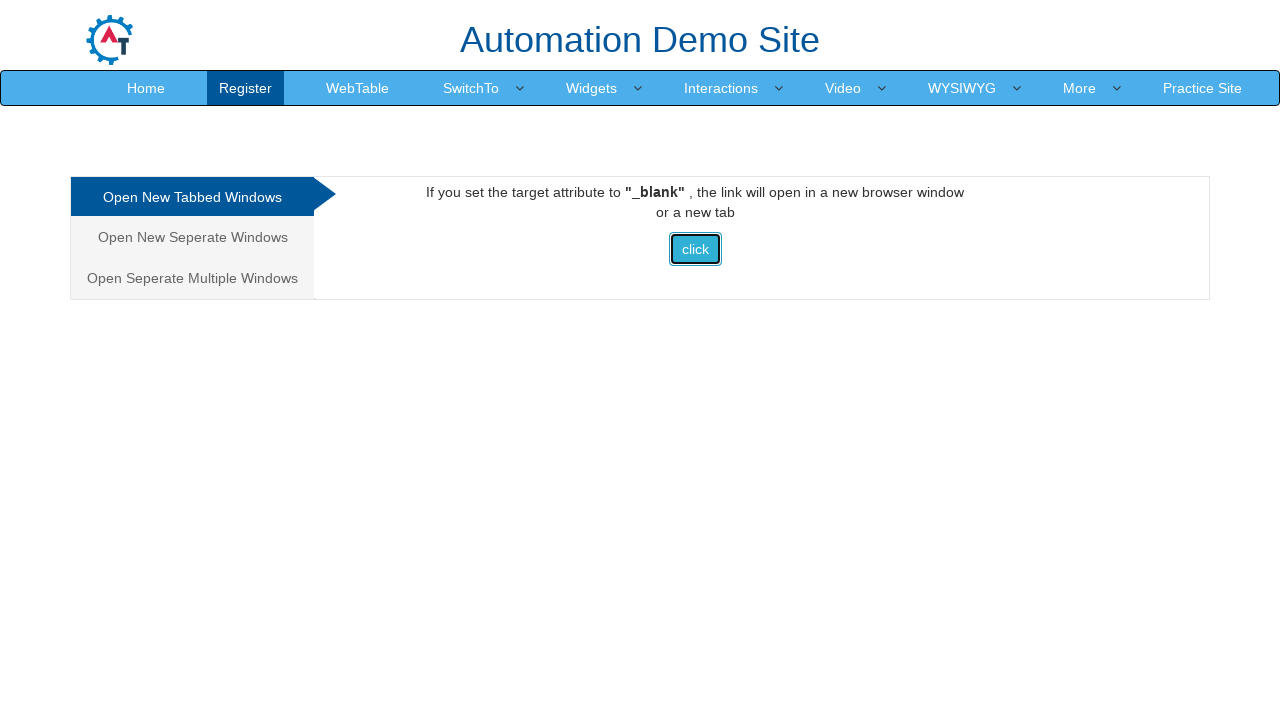

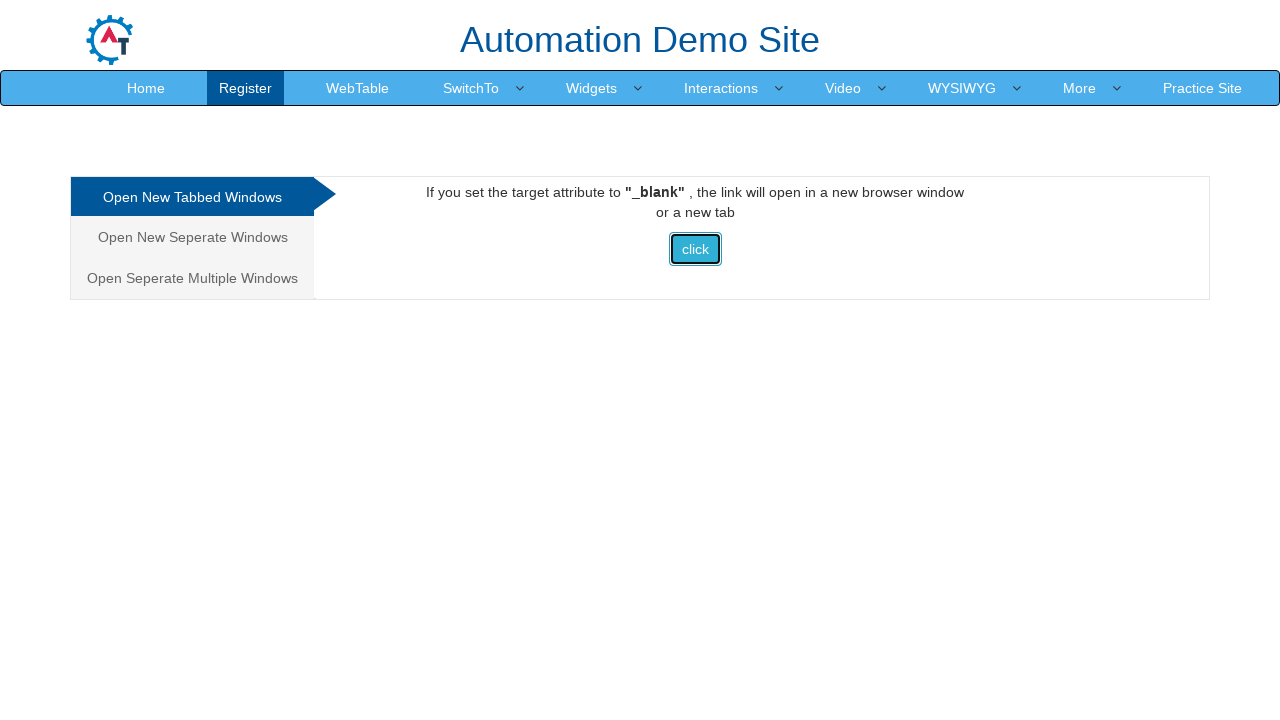